Tests tooltip functionality by verifying button text and input field placeholder attributes on the DemoQA tooltips page

Starting URL: https://demoqa.com/tool-tips/

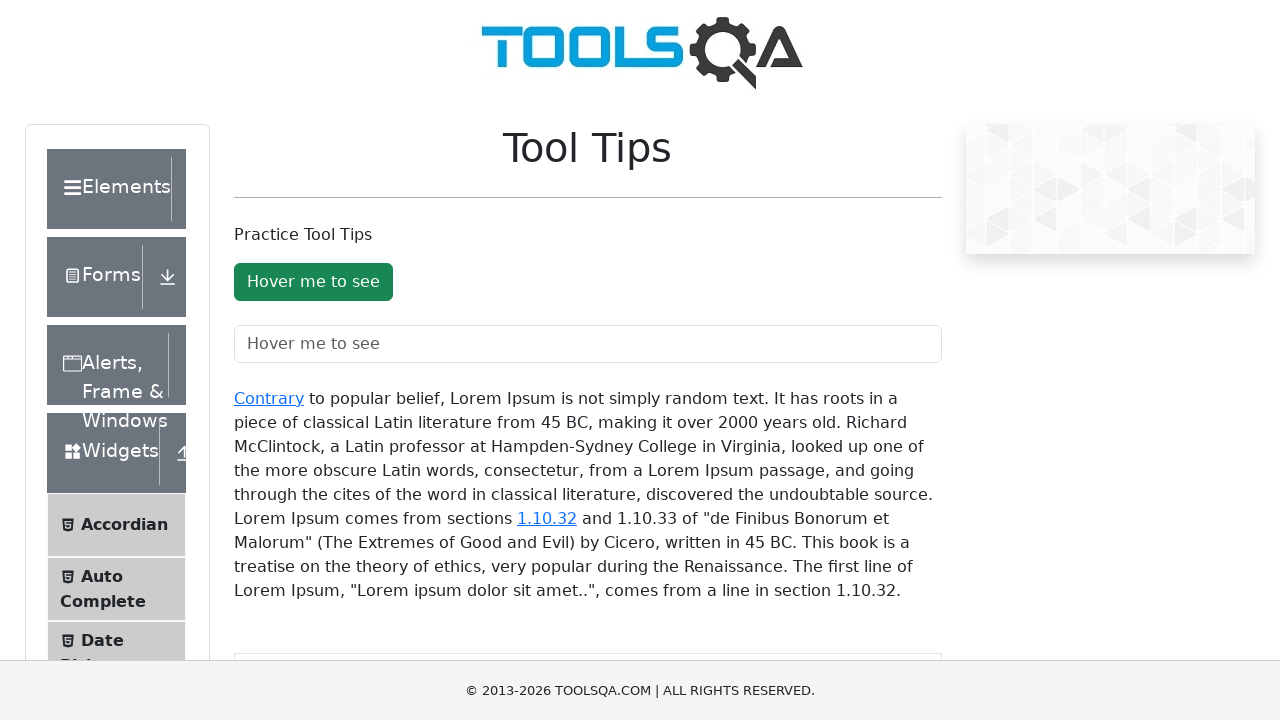

Navigated to DemoQA tooltips page
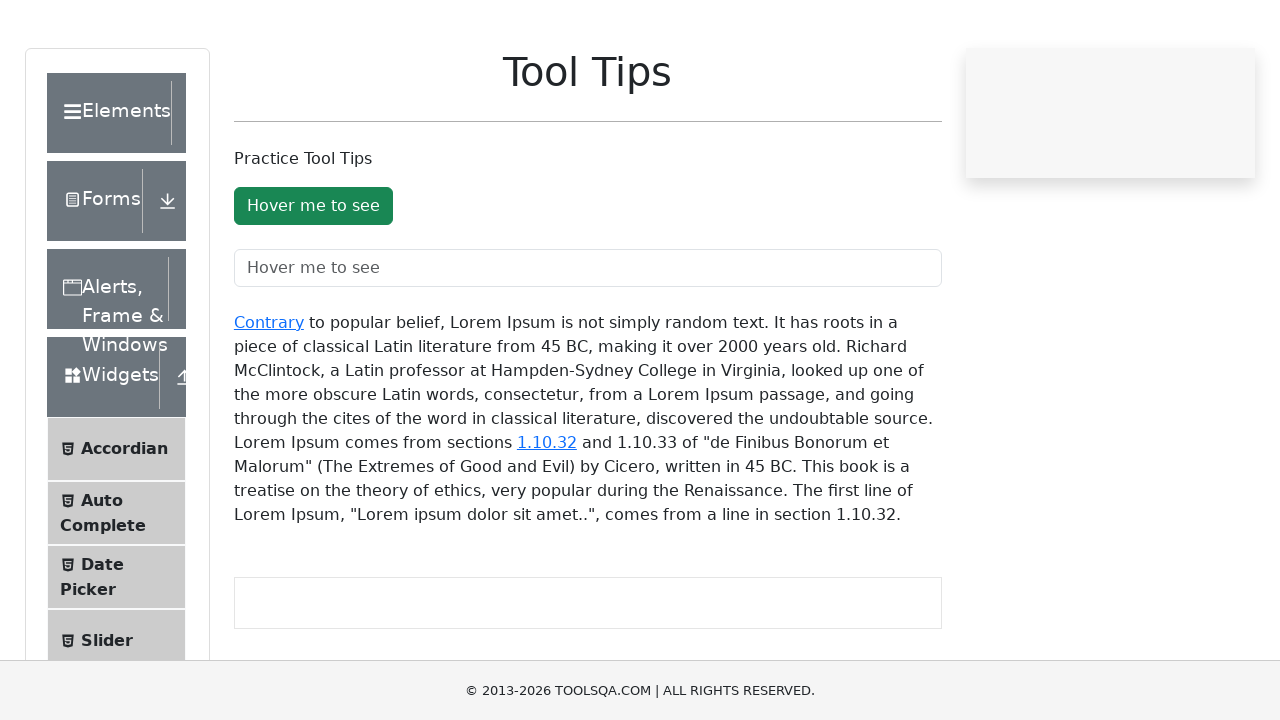

Located tooltip button element
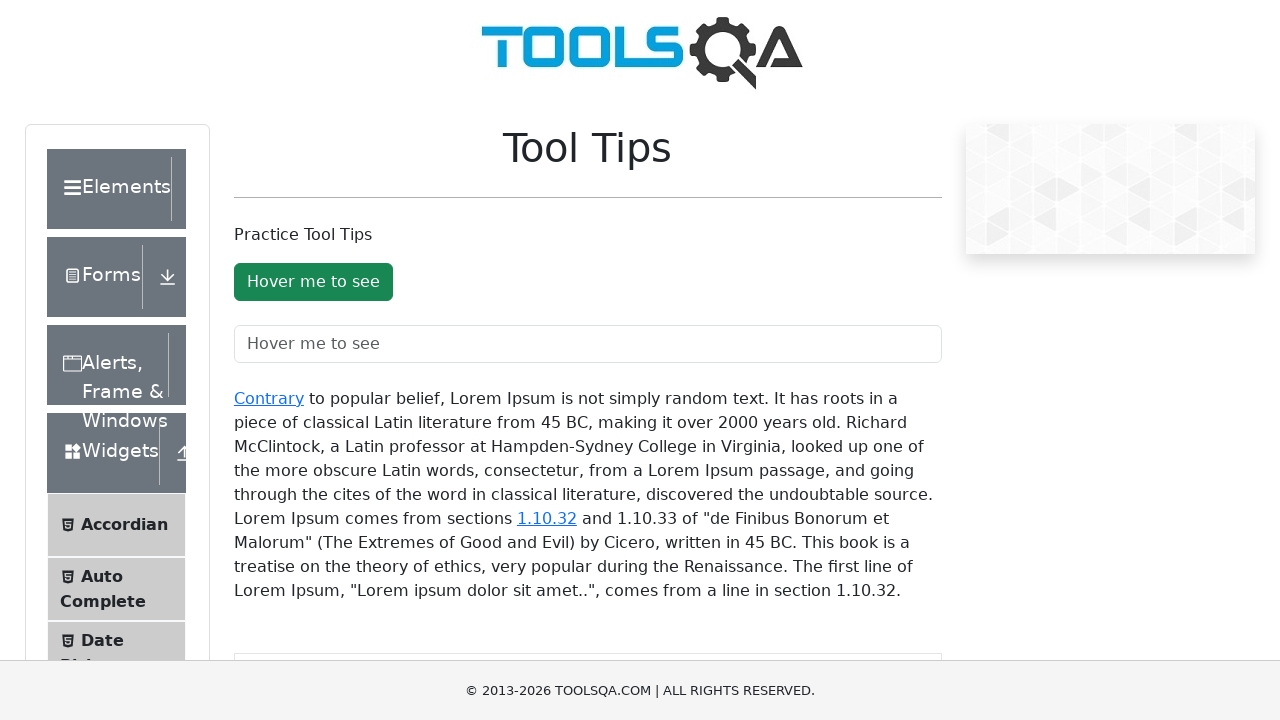

Retrieved text content from tooltip button
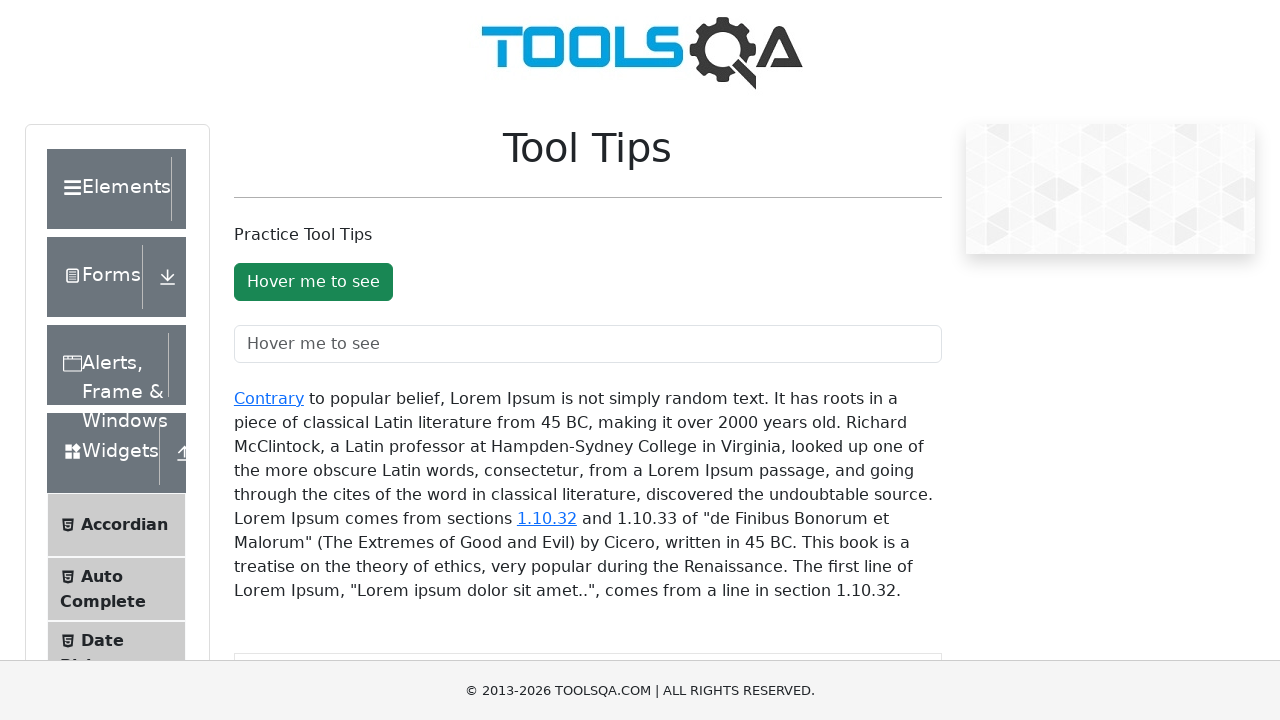

Verified tooltip button text matches expected value 'Hover Me To See'
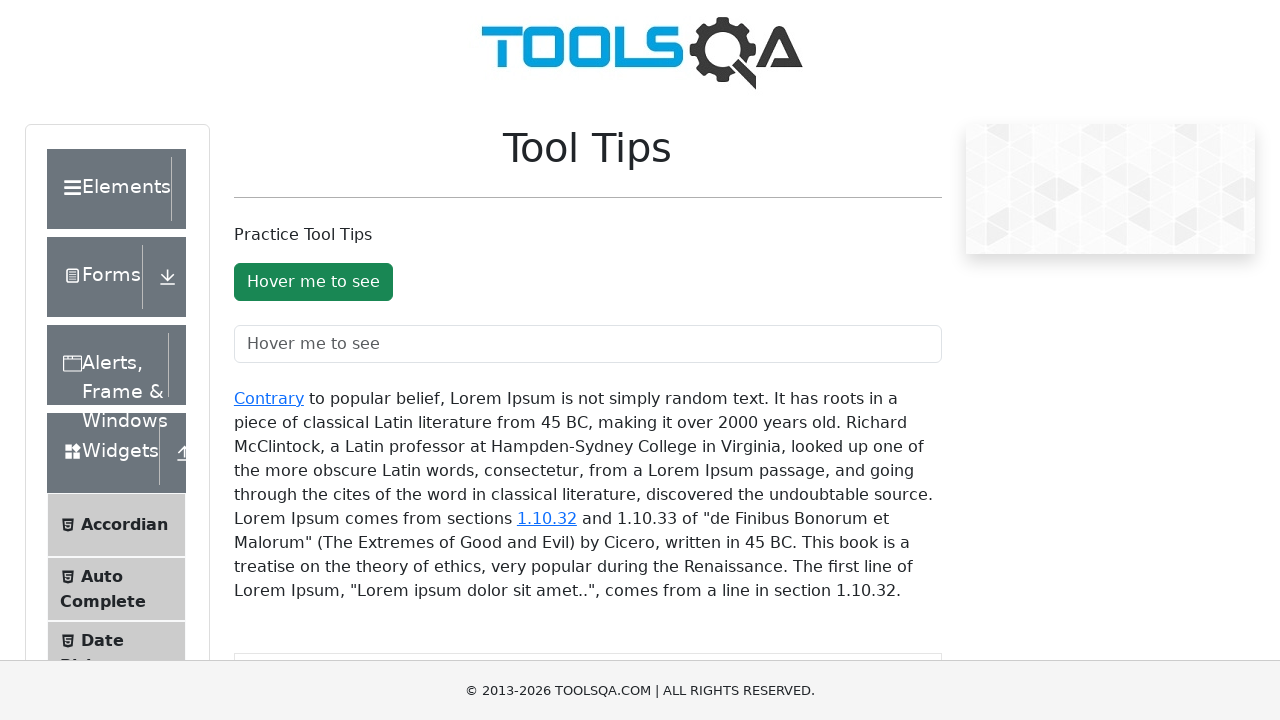

Located tooltip text field element
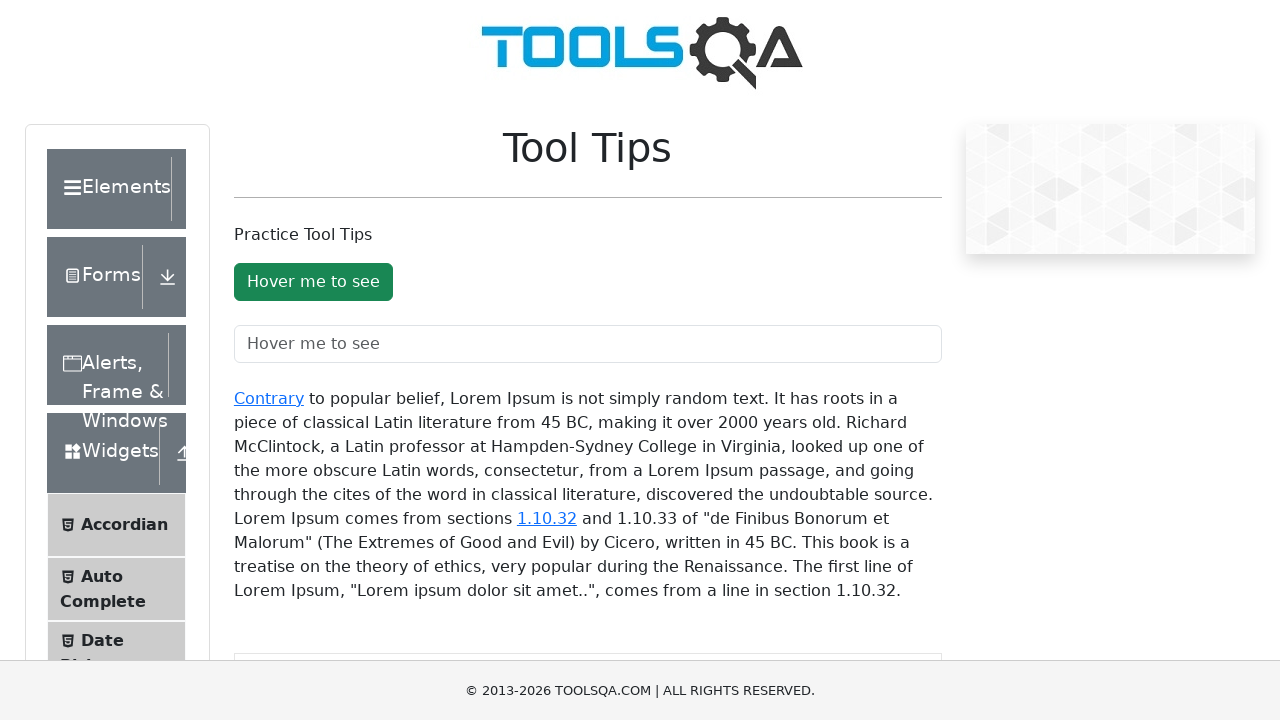

Retrieved placeholder attribute from text field
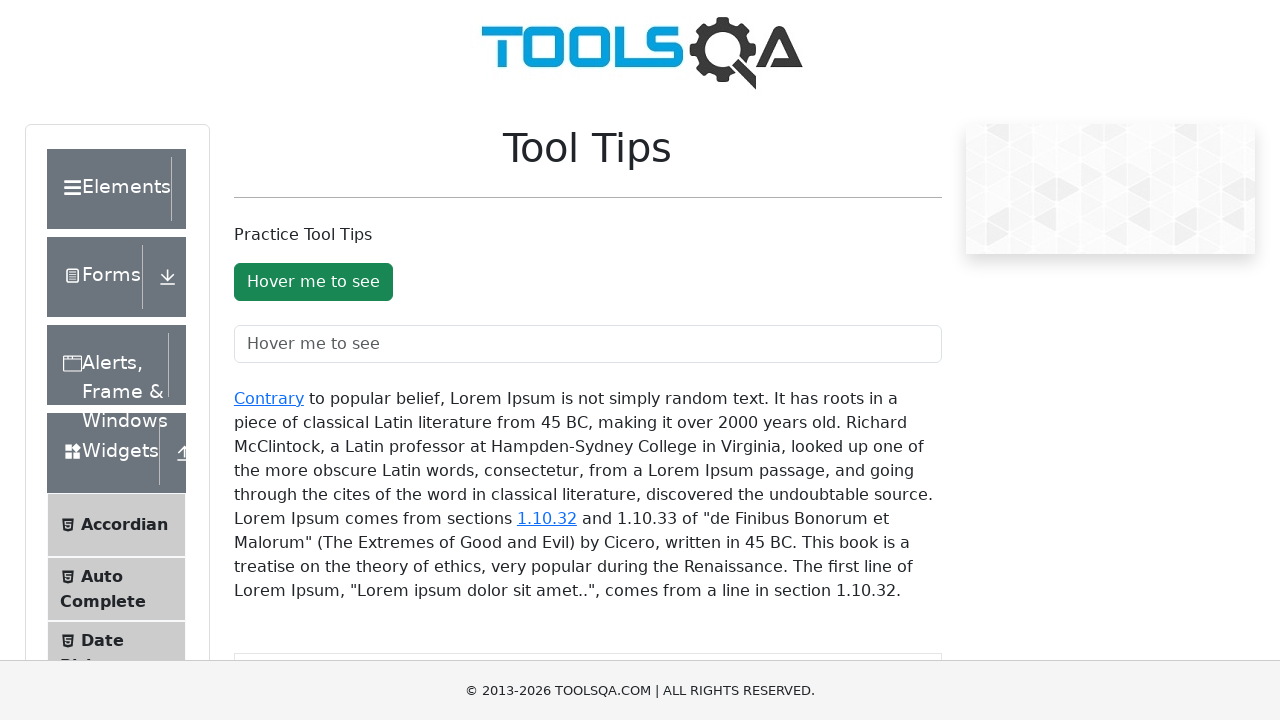

Text field placeholder verified: 'Hover me to see'
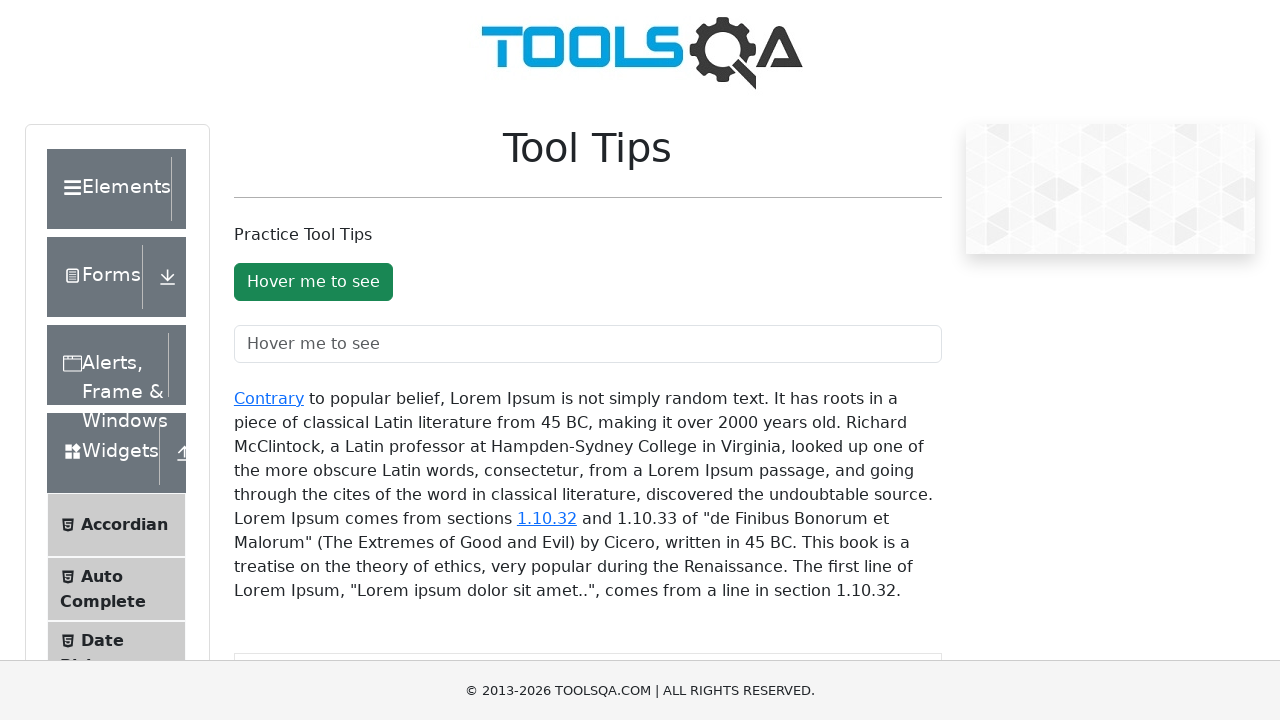

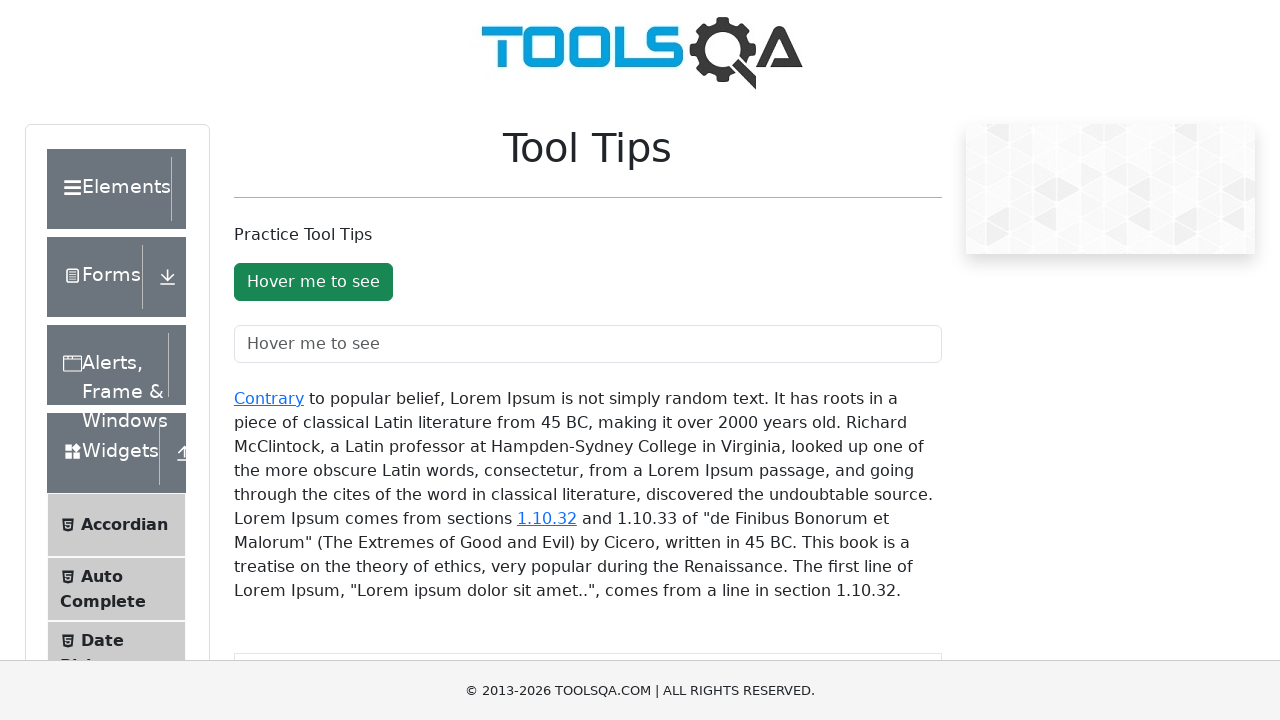